Tests incrementing a number value using the arrow up key

Starting URL: http://the-internet.herokuapp.com/inputs

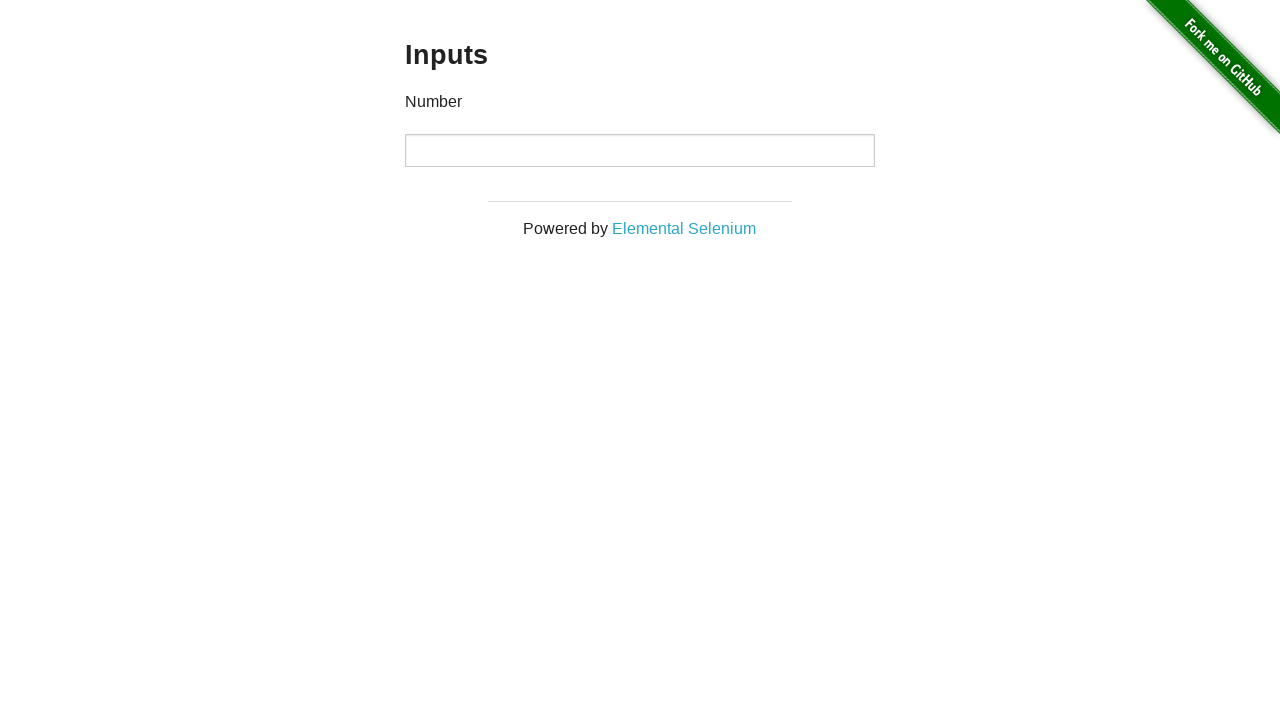

Filled number input with initial value of 15 on input[type='number']
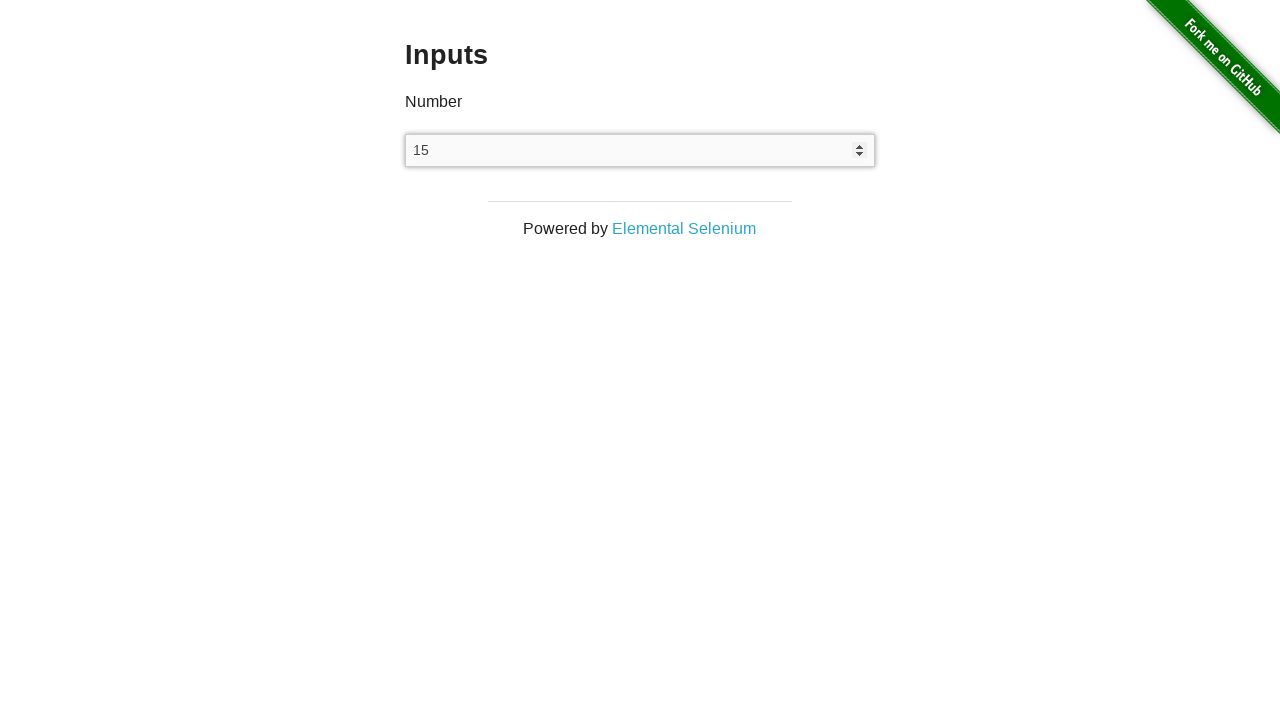

Pressed ArrowUp key to increment the number value on input[type='number']
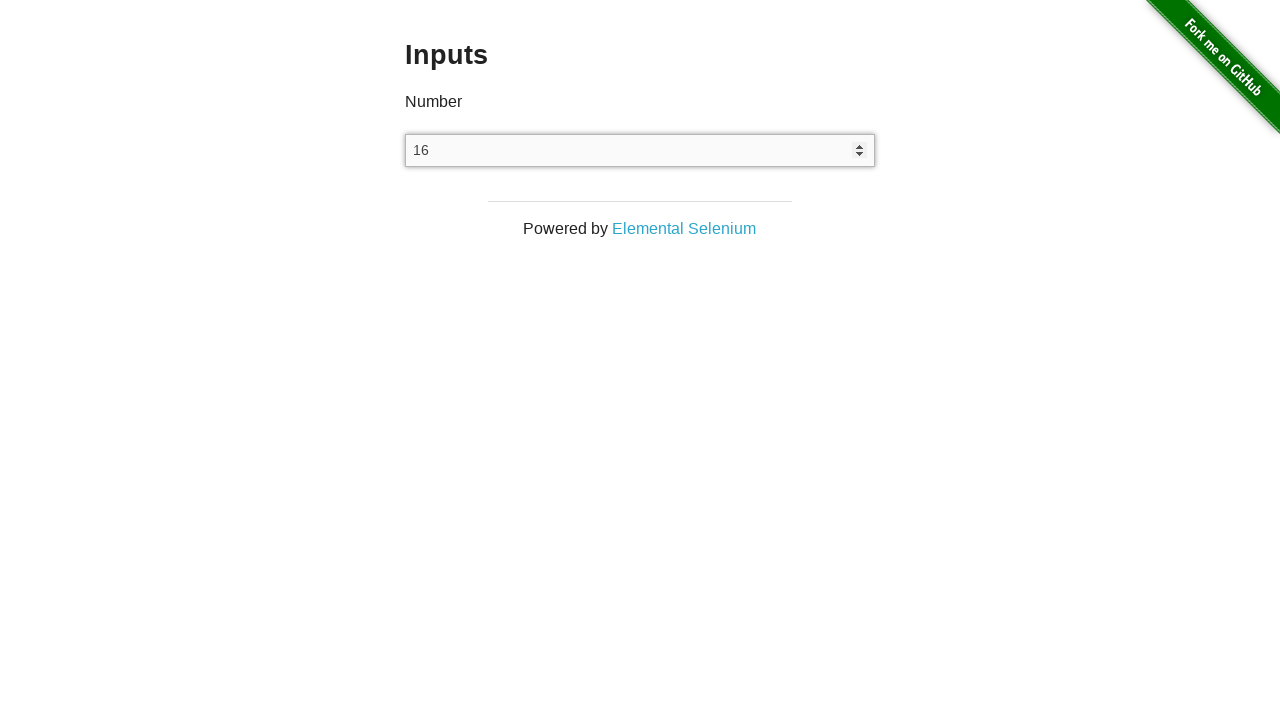

Retrieved the current value from number input
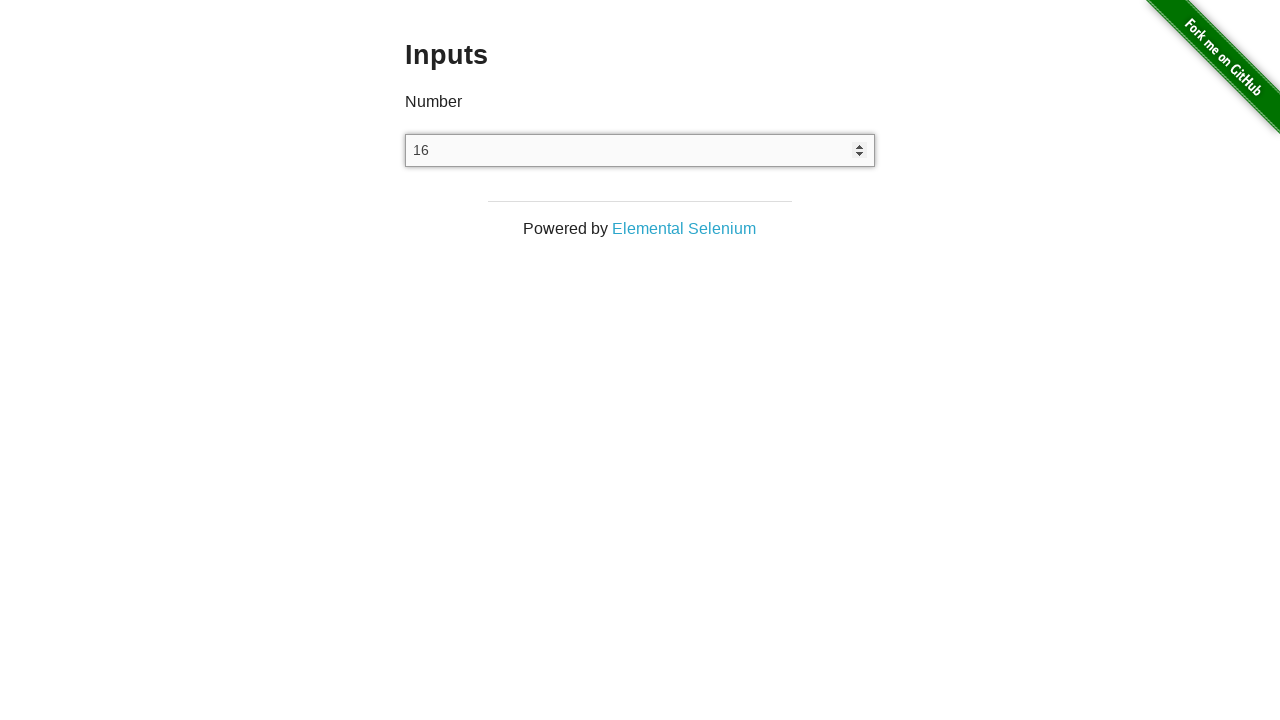

Asserted that the value was correctly incremented to 16
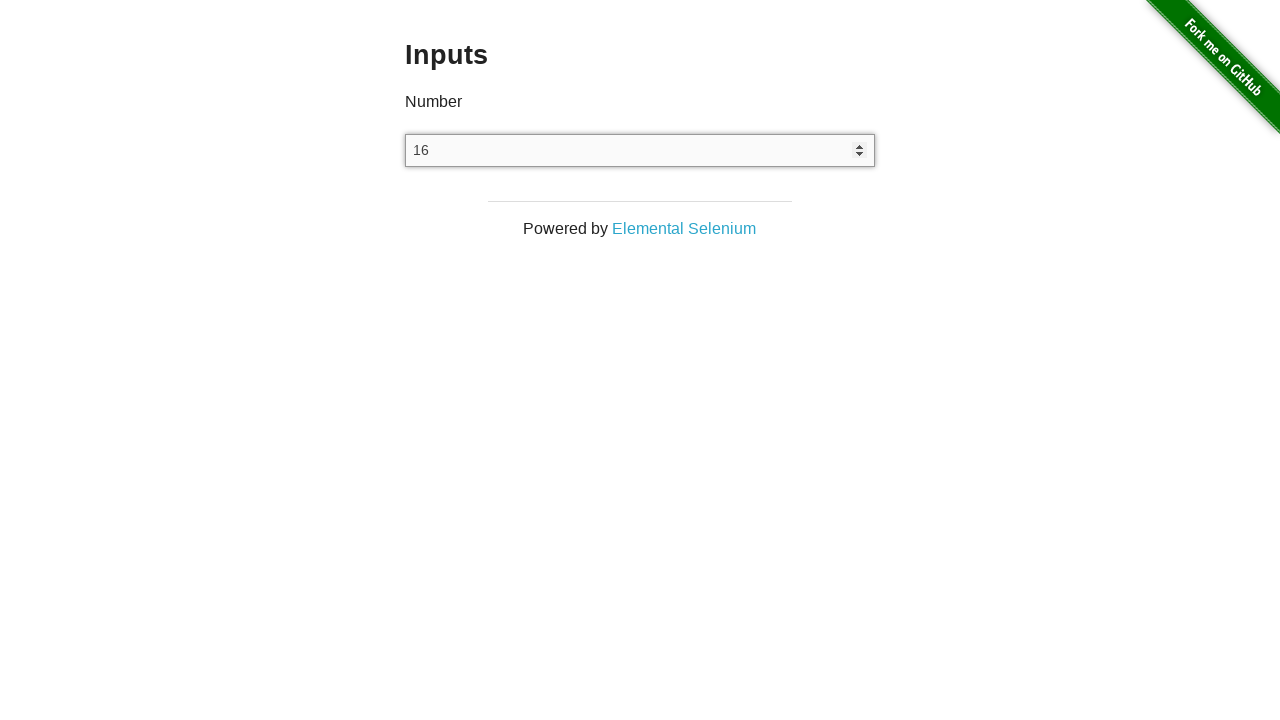

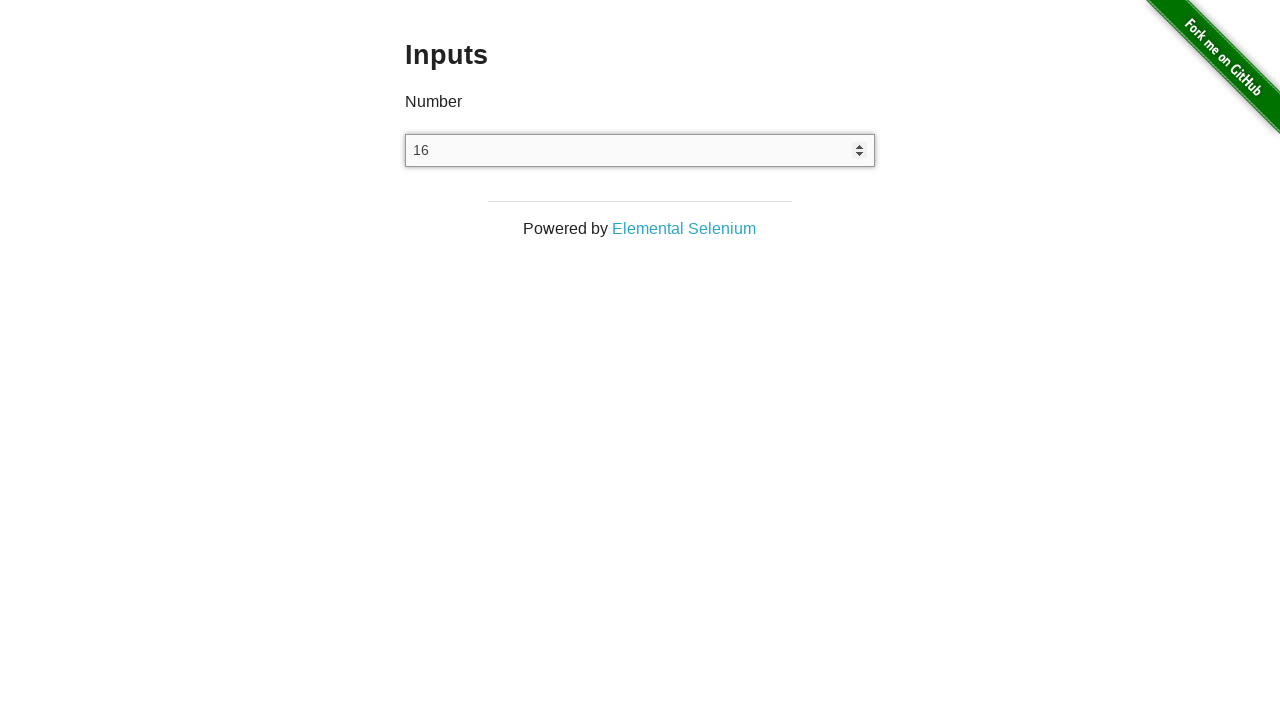